Tests that browser back button works correctly with filter routing

Starting URL: https://demo.playwright.dev/todomvc

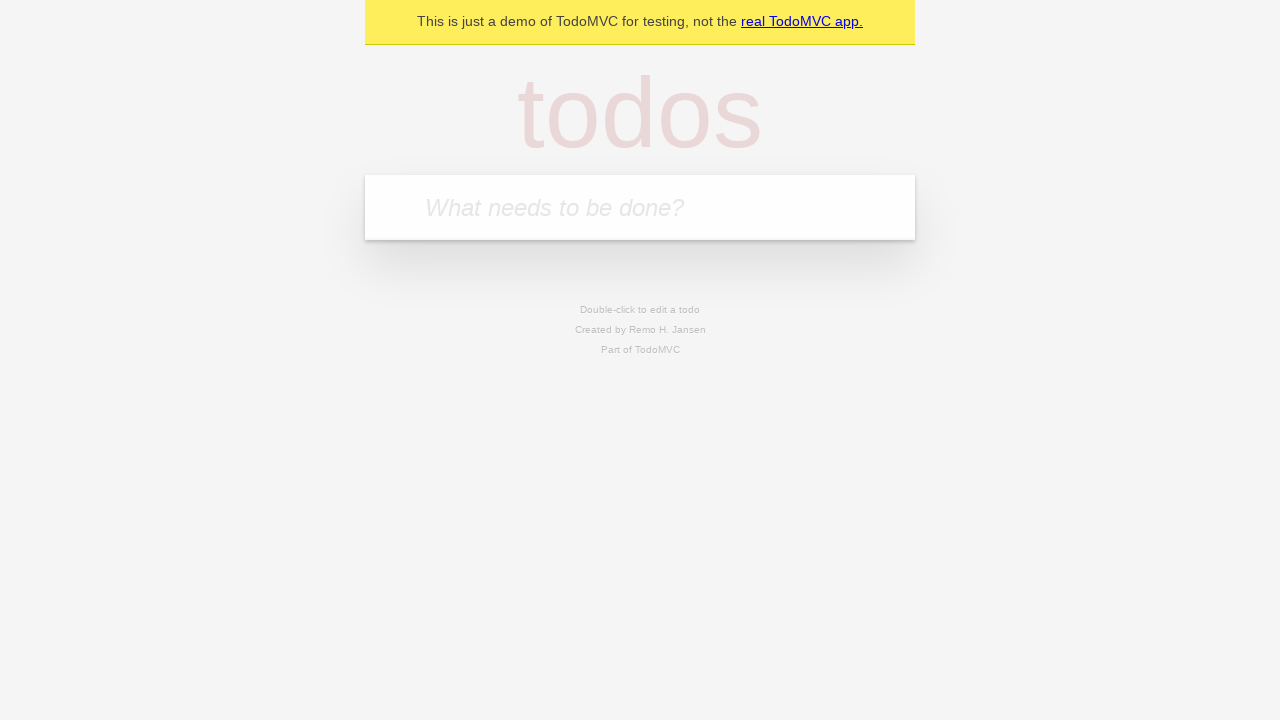

Filled first todo: 'buy some cheese' on internal:attr=[placeholder="What needs to be done?"i]
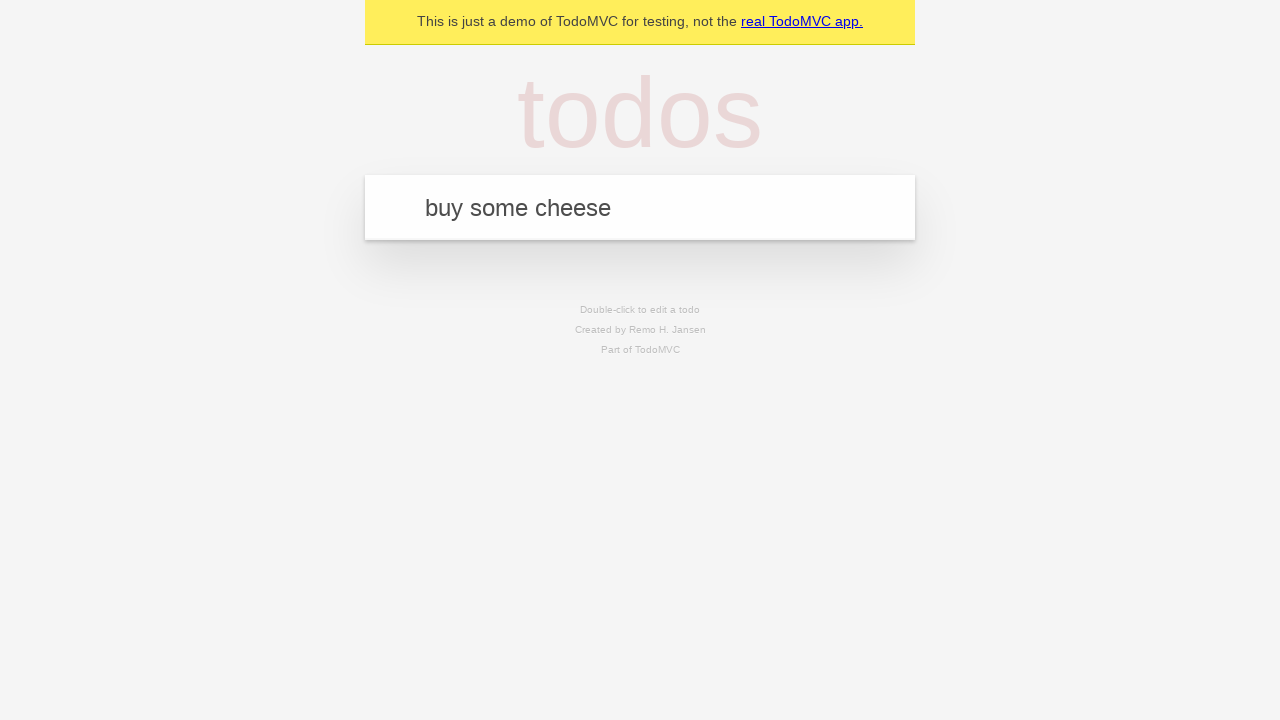

Pressed Enter to add first todo on internal:attr=[placeholder="What needs to be done?"i]
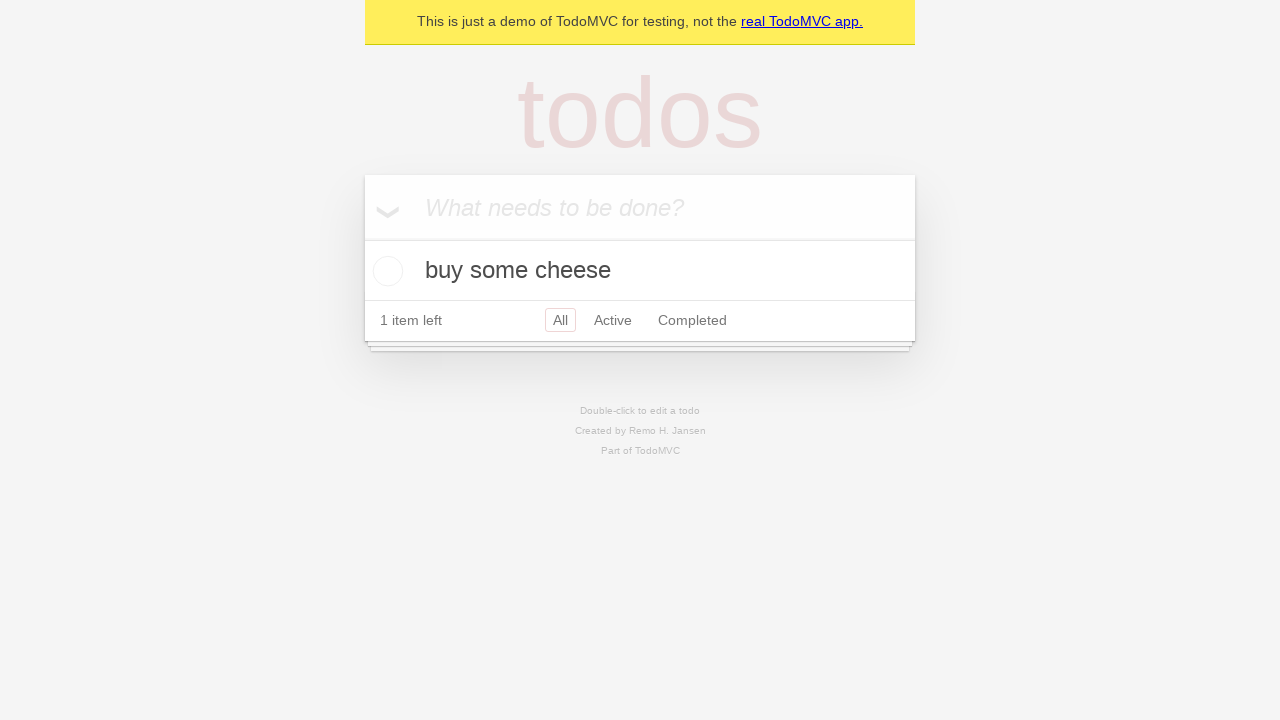

Filled second todo: 'feed the cat' on internal:attr=[placeholder="What needs to be done?"i]
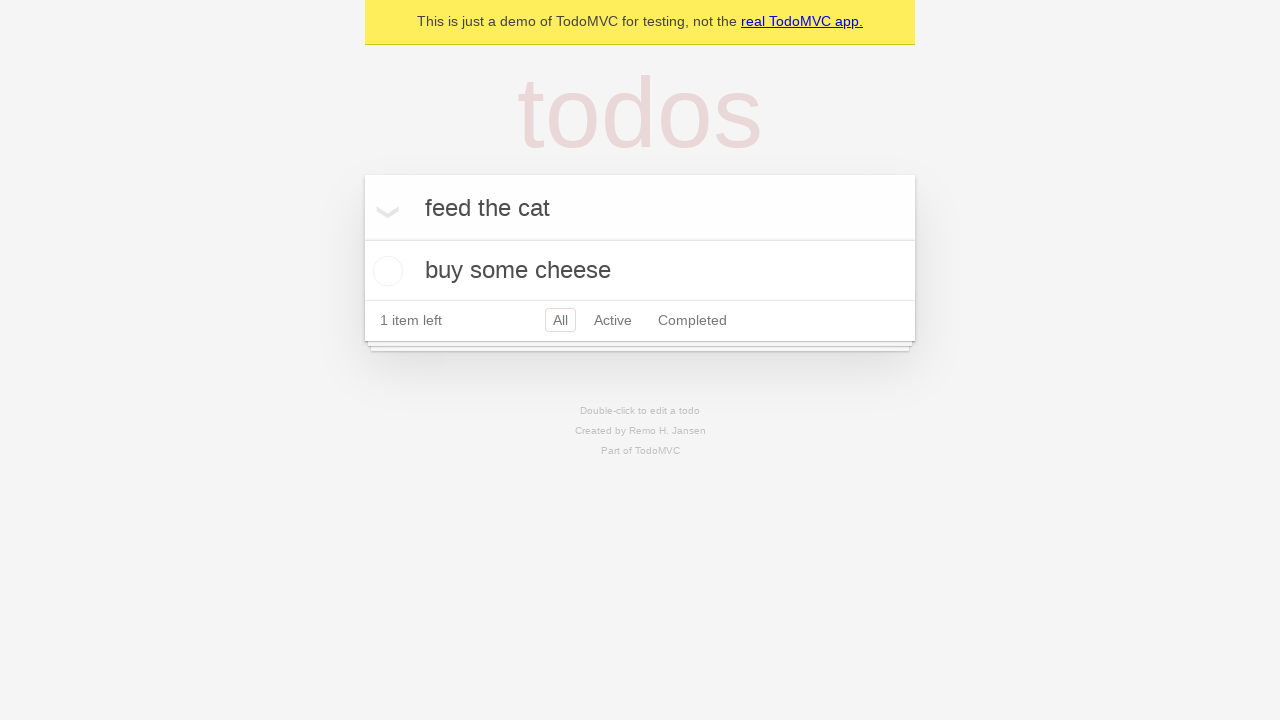

Pressed Enter to add second todo on internal:attr=[placeholder="What needs to be done?"i]
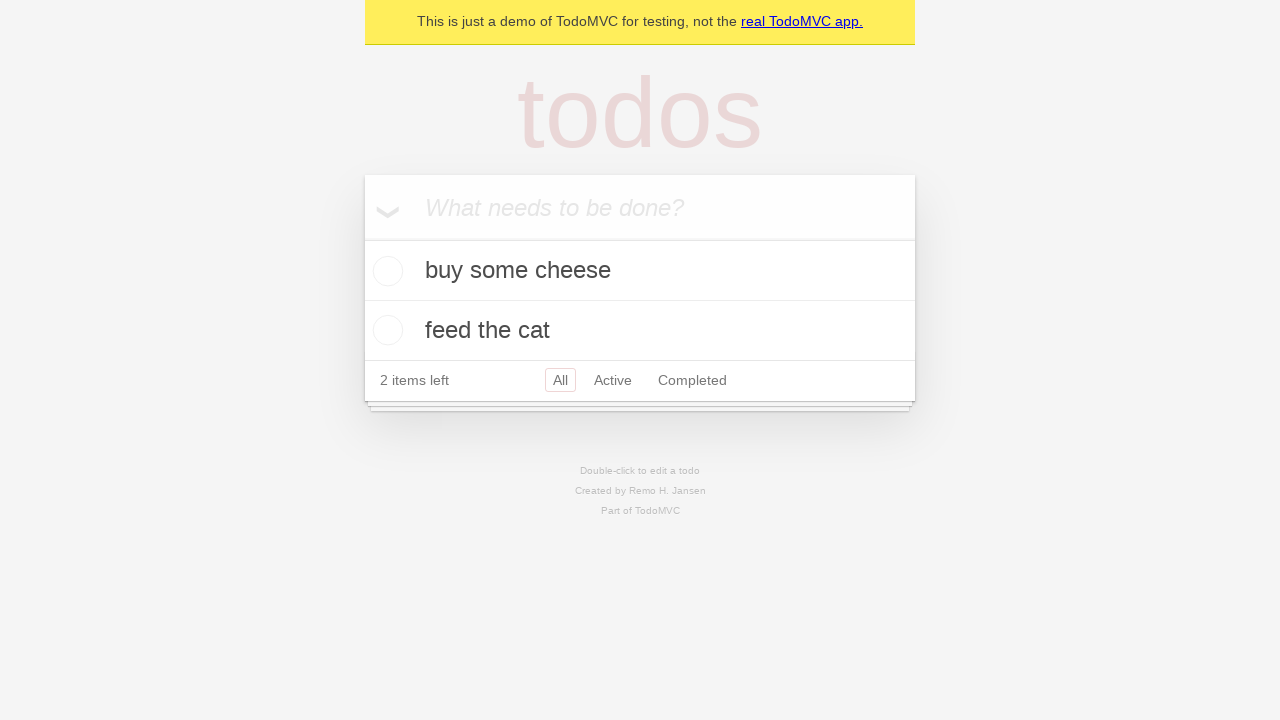

Filled third todo: 'book a doctors appointment' on internal:attr=[placeholder="What needs to be done?"i]
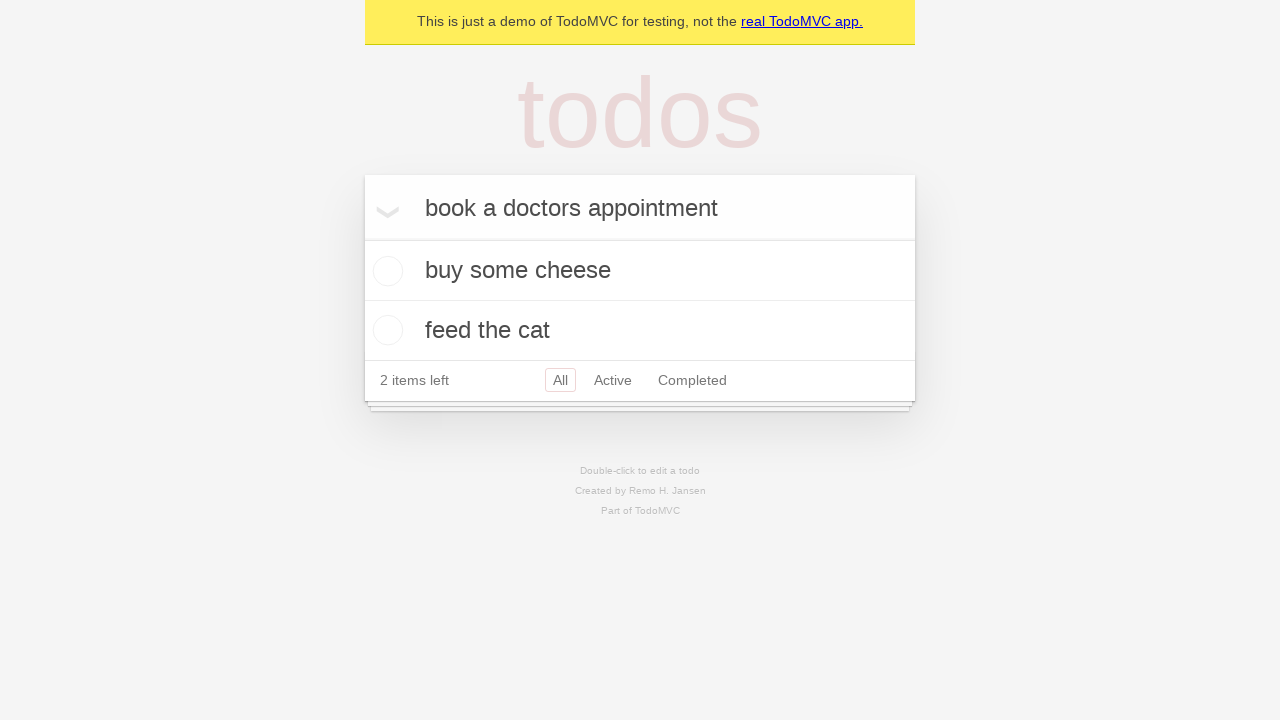

Pressed Enter to add third todo on internal:attr=[placeholder="What needs to be done?"i]
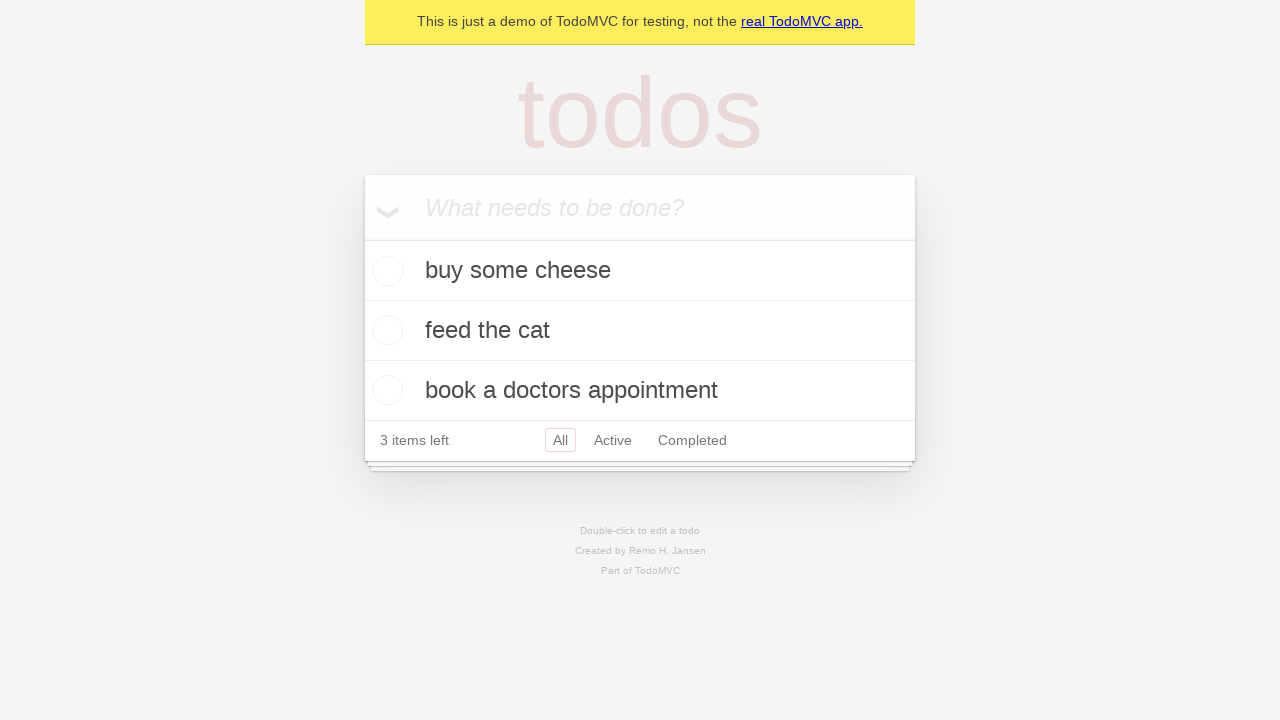

Checked the second todo item to mark it as completed at (385, 330) on internal:testid=[data-testid="todo-item"s] >> nth=1 >> internal:role=checkbox
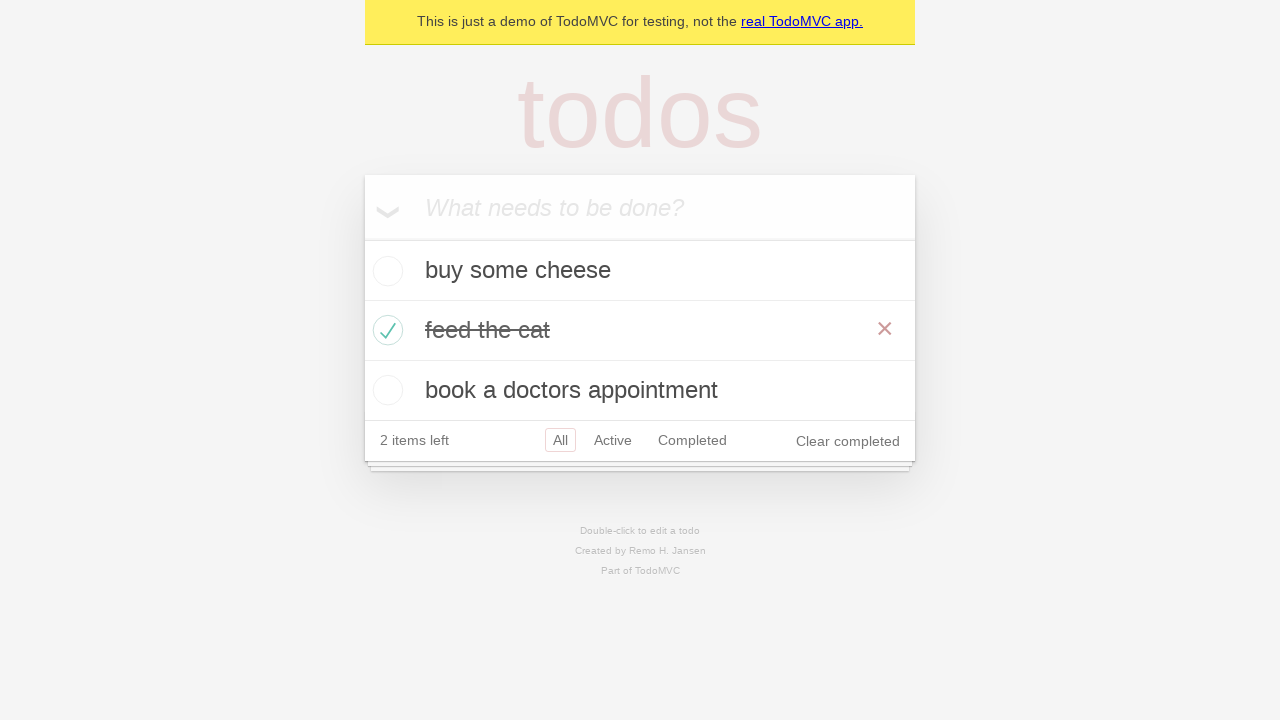

Clicked 'All' filter link at (560, 440) on internal:role=link[name="All"i]
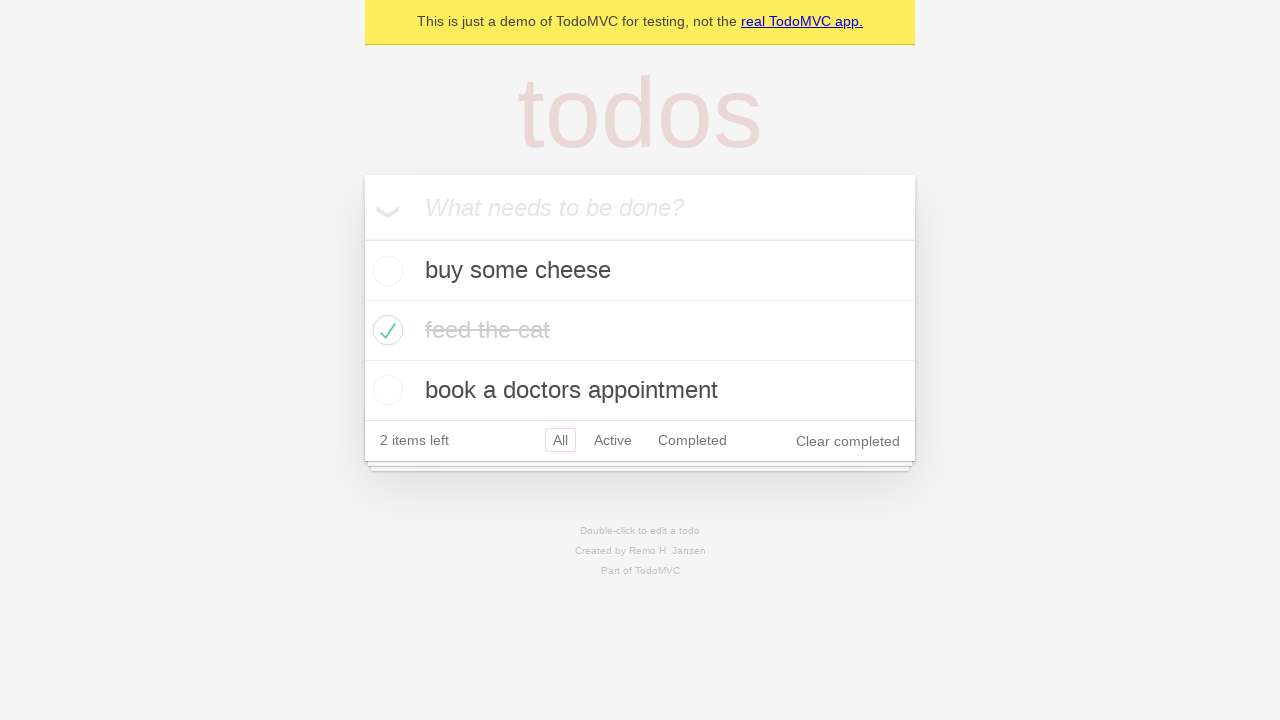

Clicked 'Active' filter link at (613, 440) on internal:role=link[name="Active"i]
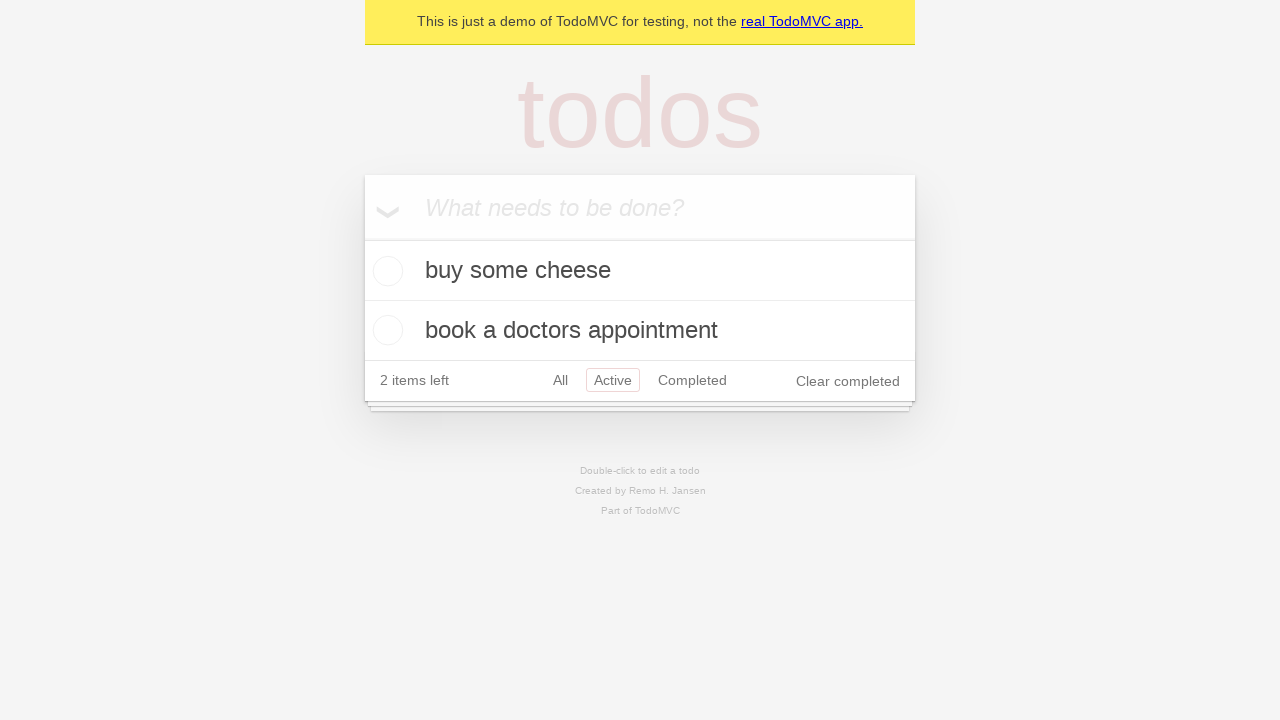

Clicked 'Completed' filter link at (692, 380) on internal:role=link[name="Completed"i]
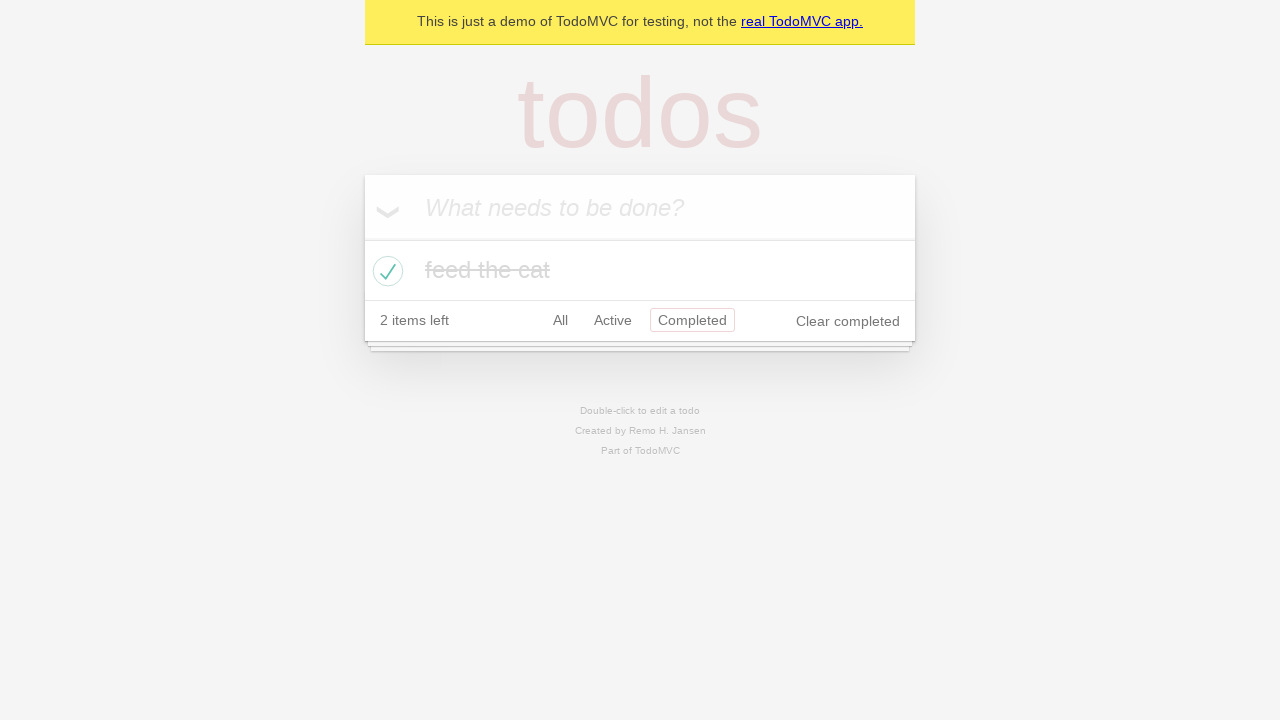

Navigated back to 'Active' filter
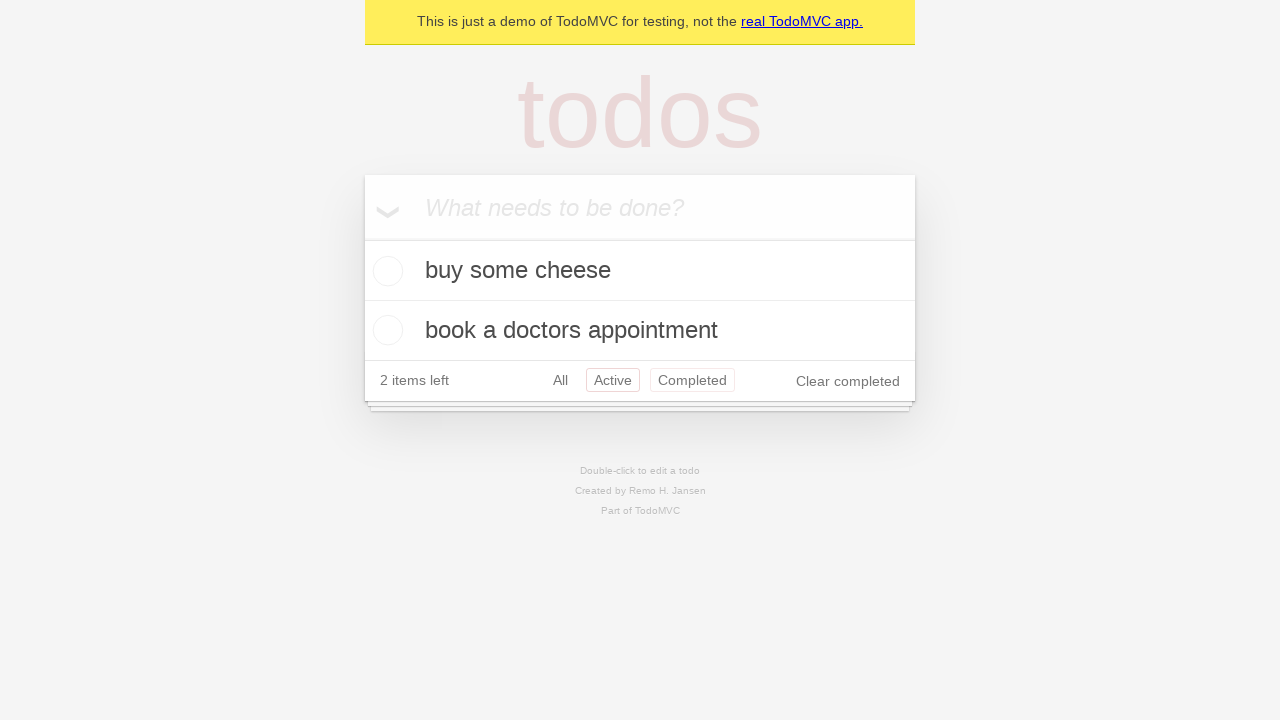

Navigated back to 'All' filter using browser back button
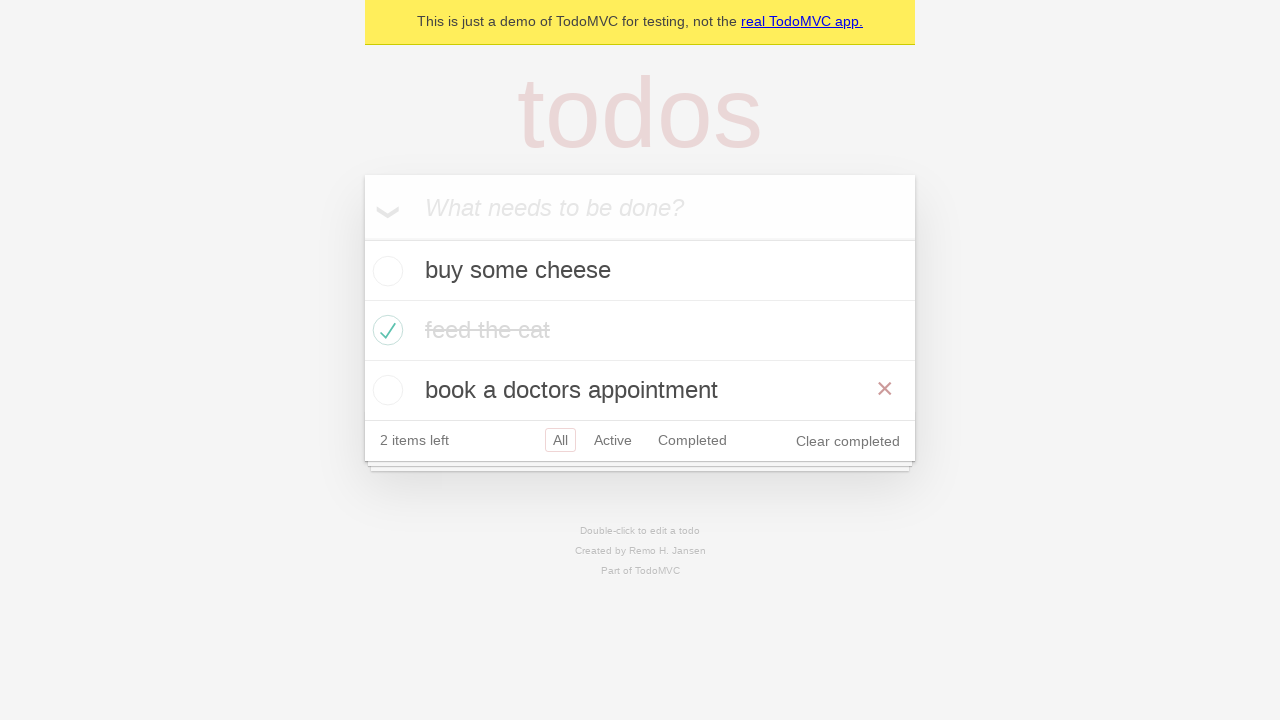

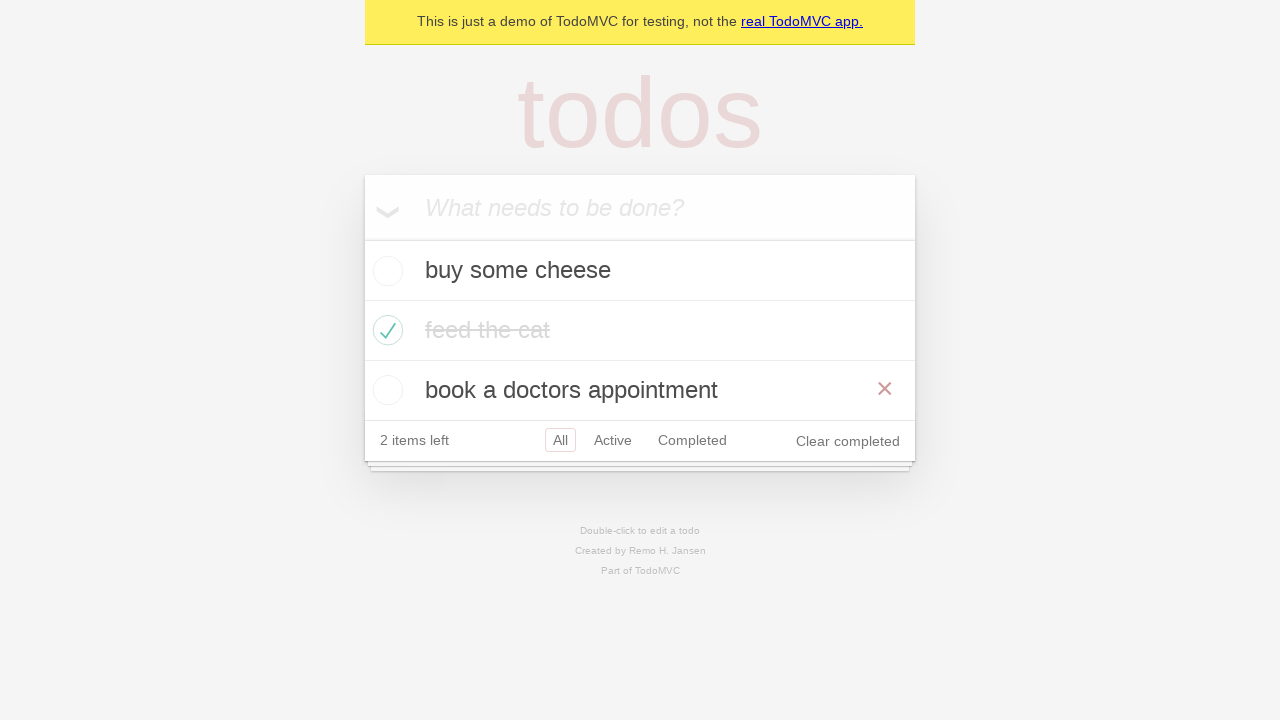